Creates a task and deletes it by hovering and clicking the delete button

Starting URL: https://todomvc.com/examples/react/dist/

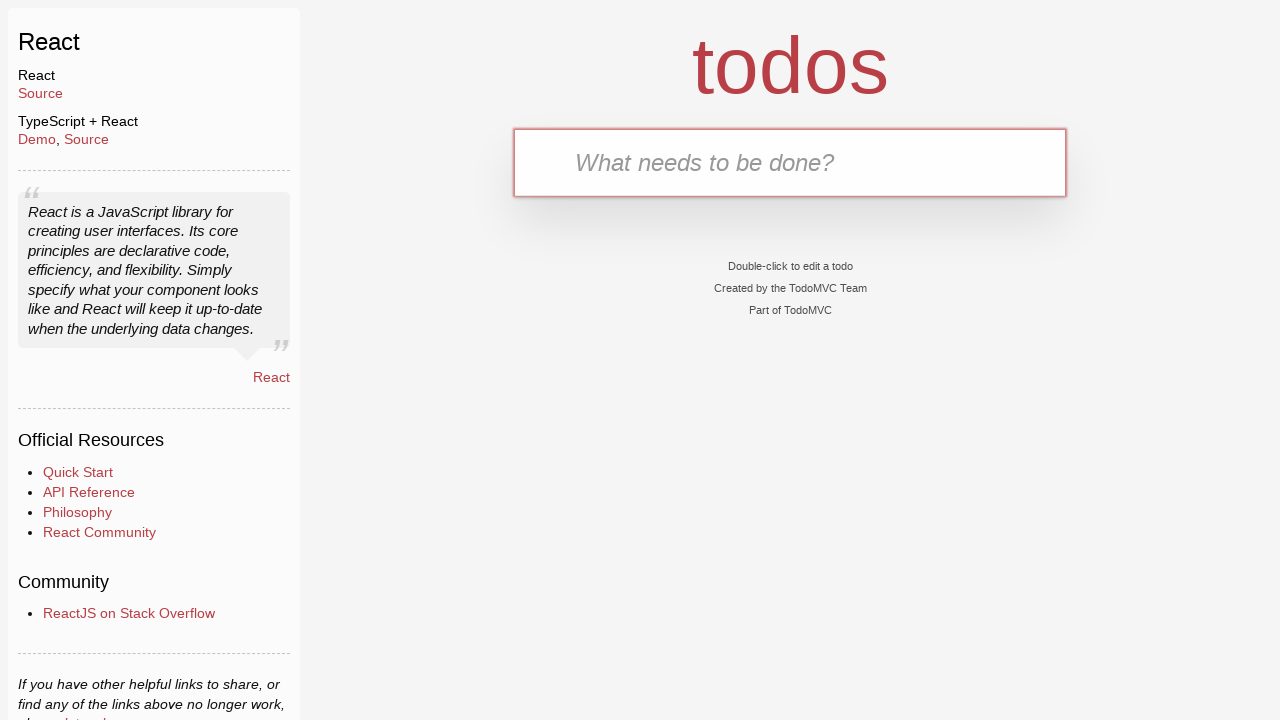

Filled new task input with 'Attend important meeting' on .new-todo
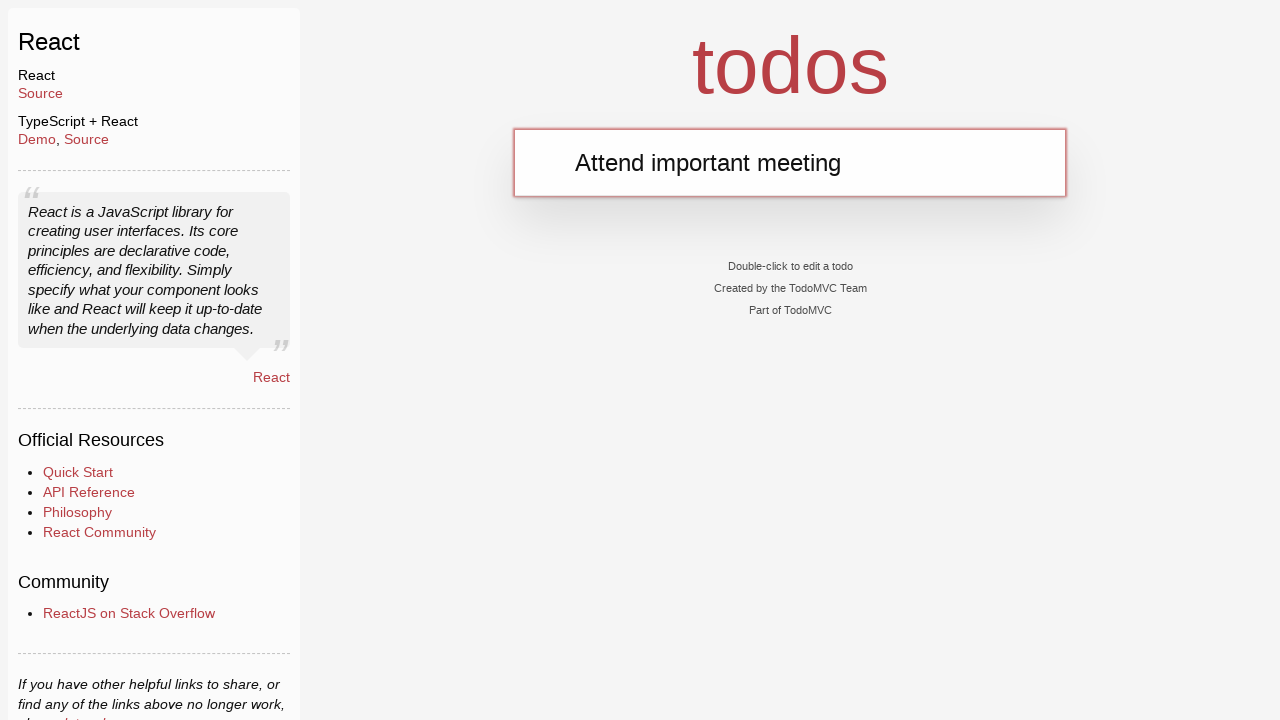

Pressed Enter to create the task on .new-todo
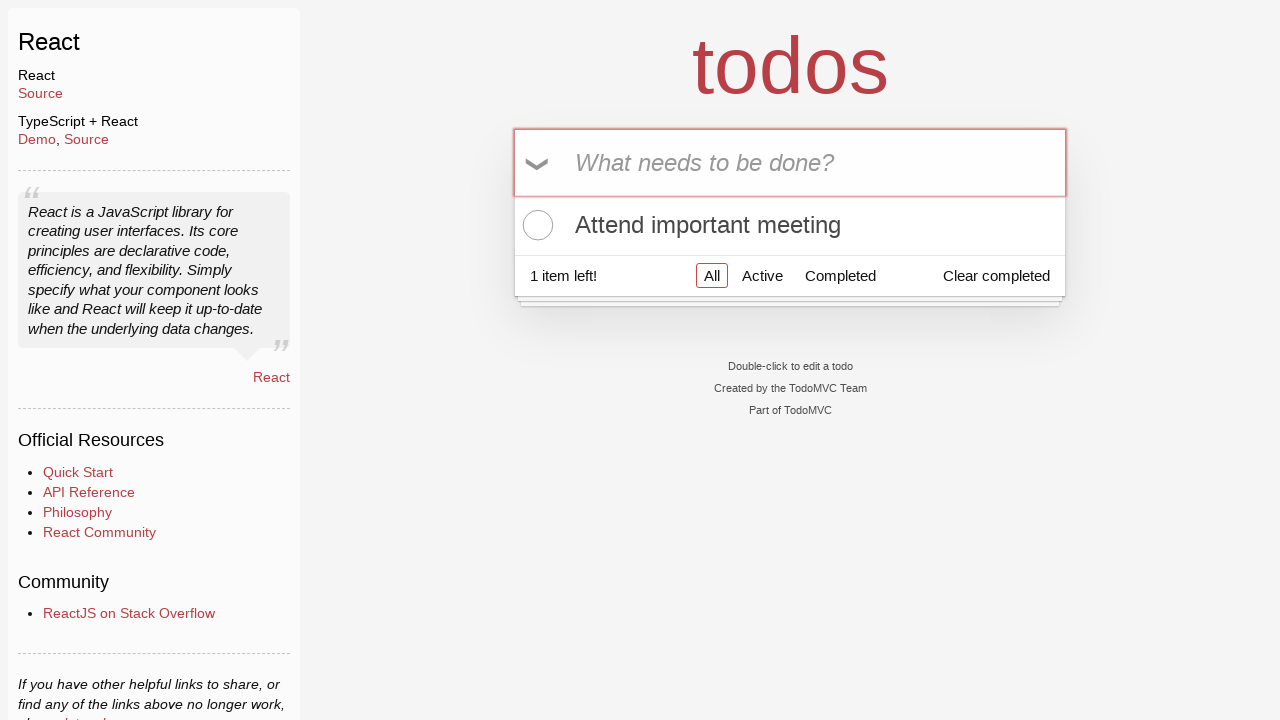

Hovered over task label to reveal delete button at (790, 225) on .todo-list li label
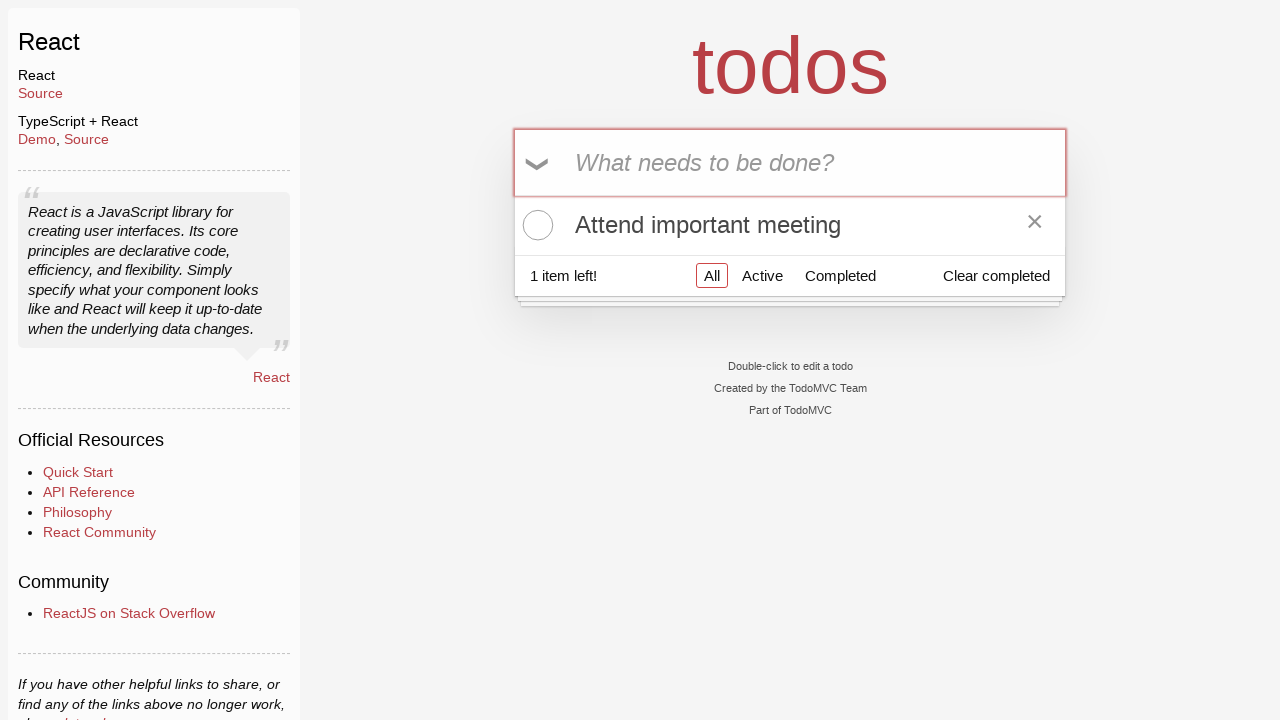

Clicked delete button to remove the task at (1035, 225) on .todo-list li button.destroy
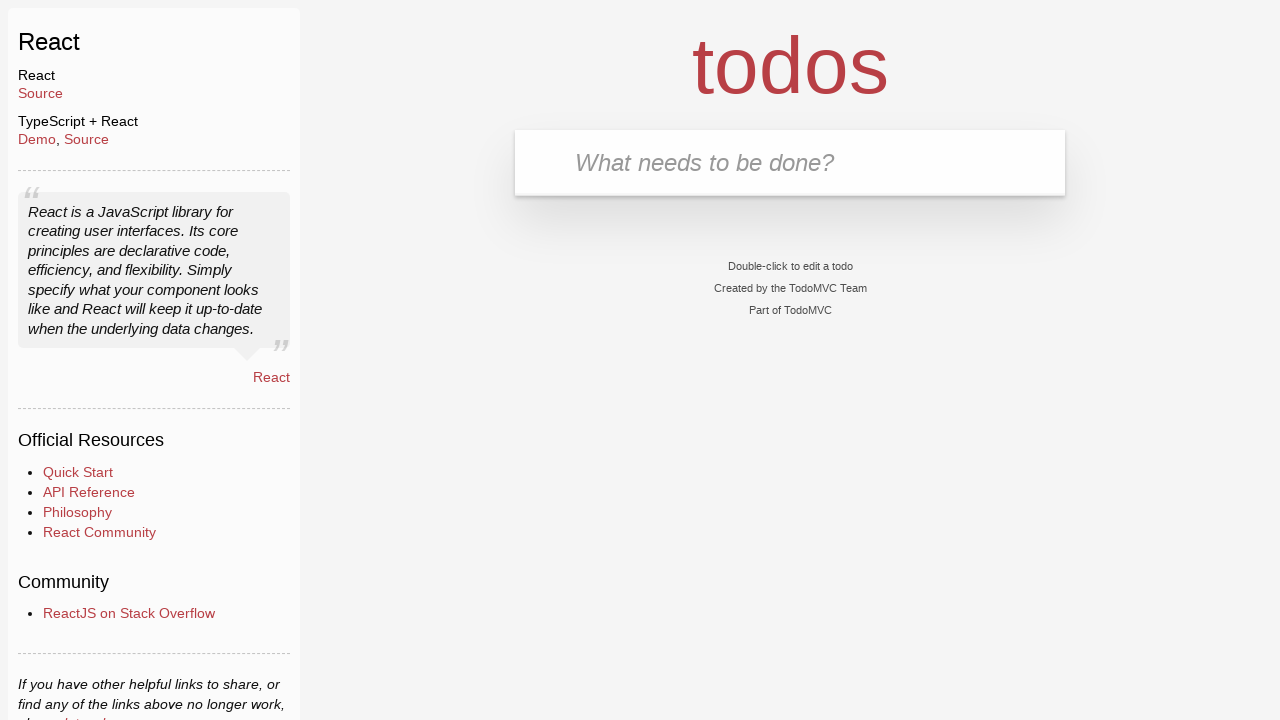

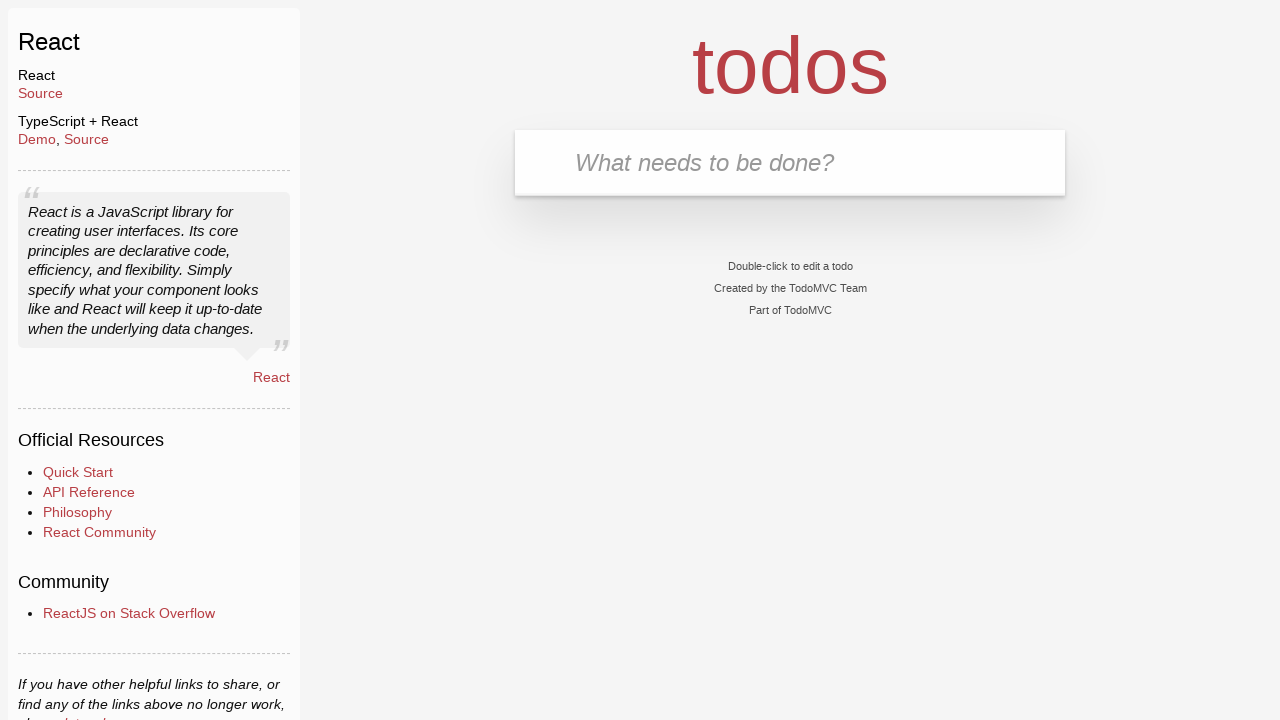